Tests a GFR (SKF) medical calculator by entering patient data including age, sex, creatinine level, race, mass, and height, then calculates and verifies multiple GFR results

Starting URL: https://bymed.top/calc/%D1%81%D0%BA%D1%84-2148

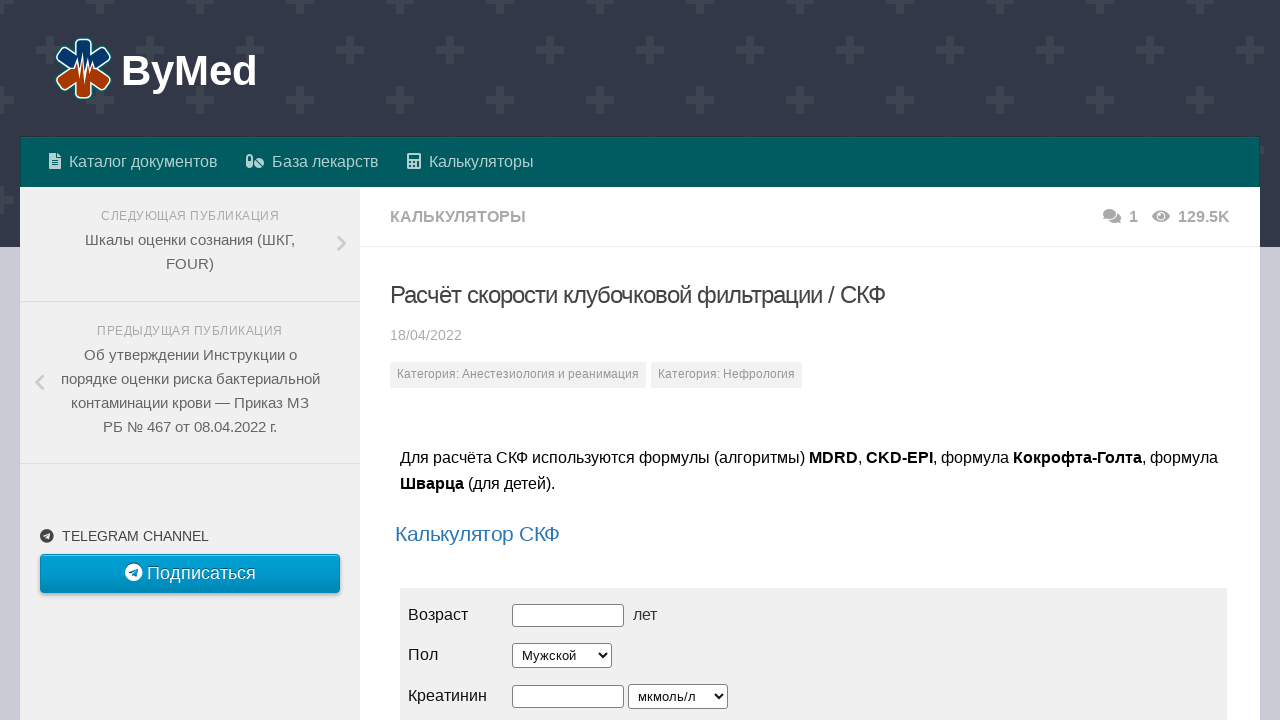

Located iframe containing the GFR calculator
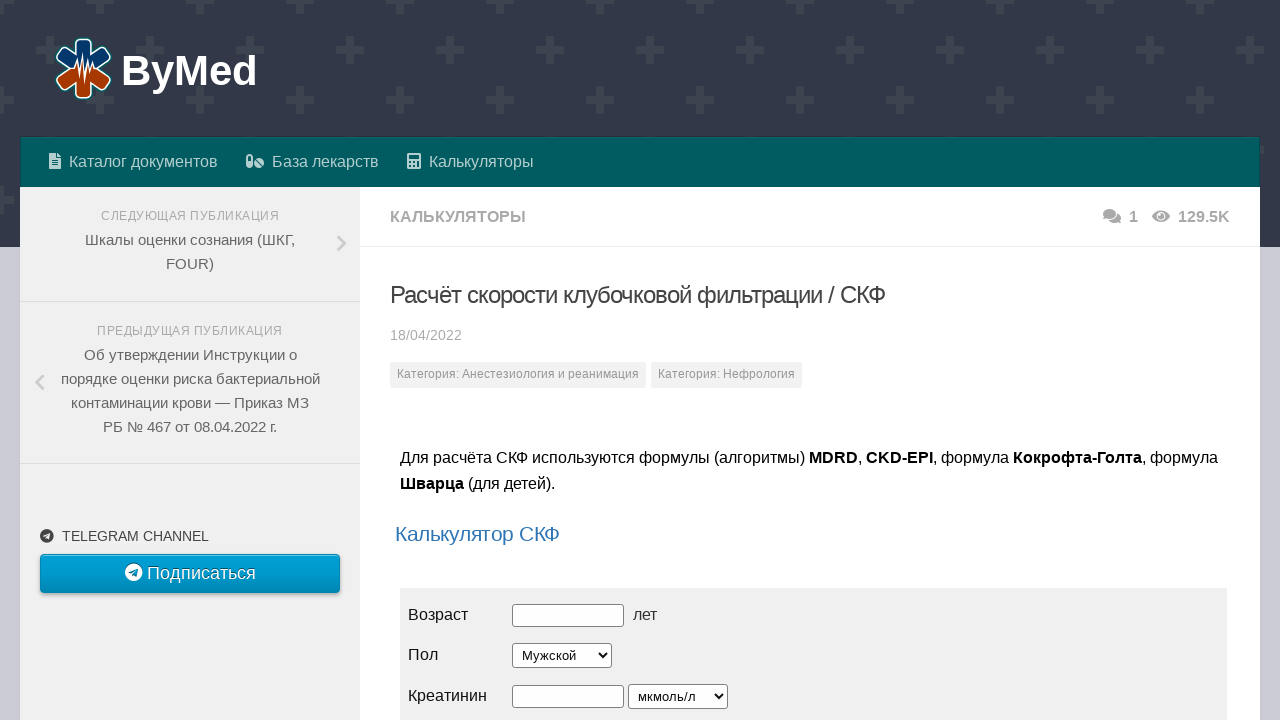

Entered age: 21 on iframe[src] >> nth=0 >> internal:control=enter-frame >> #age
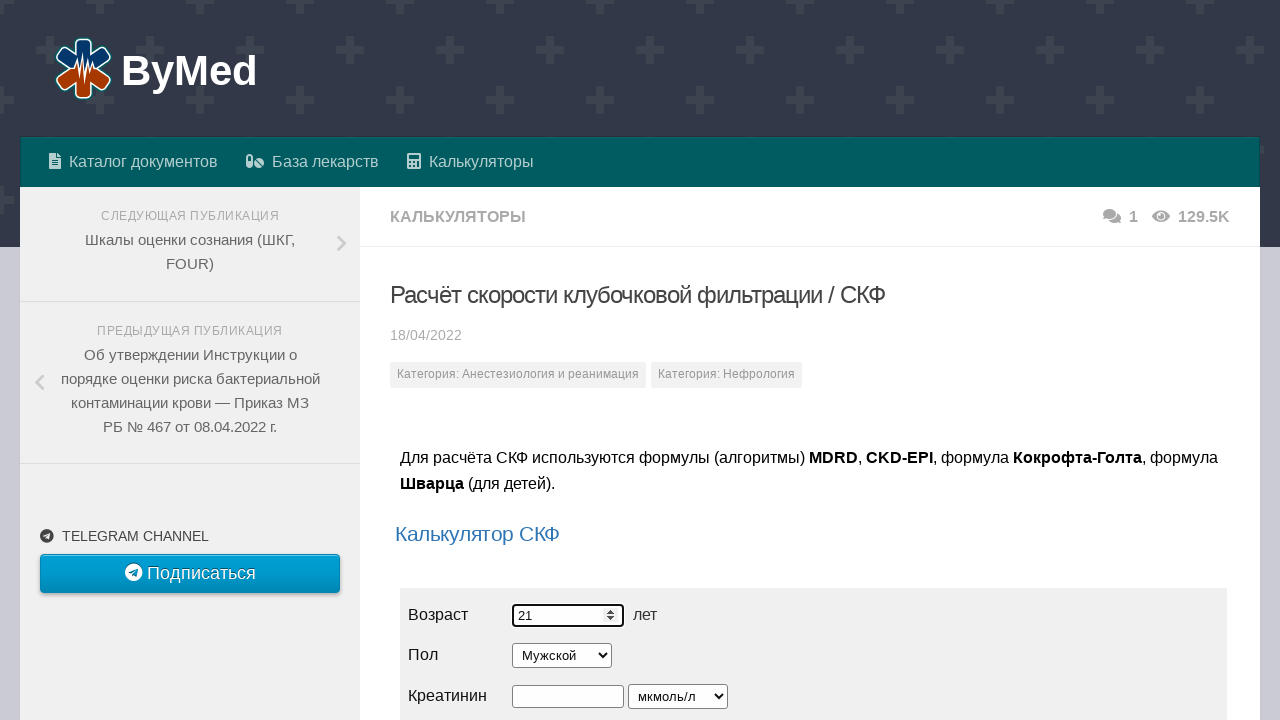

Selected sex: Female on iframe[src] >> nth=0 >> internal:control=enter-frame >> #sex
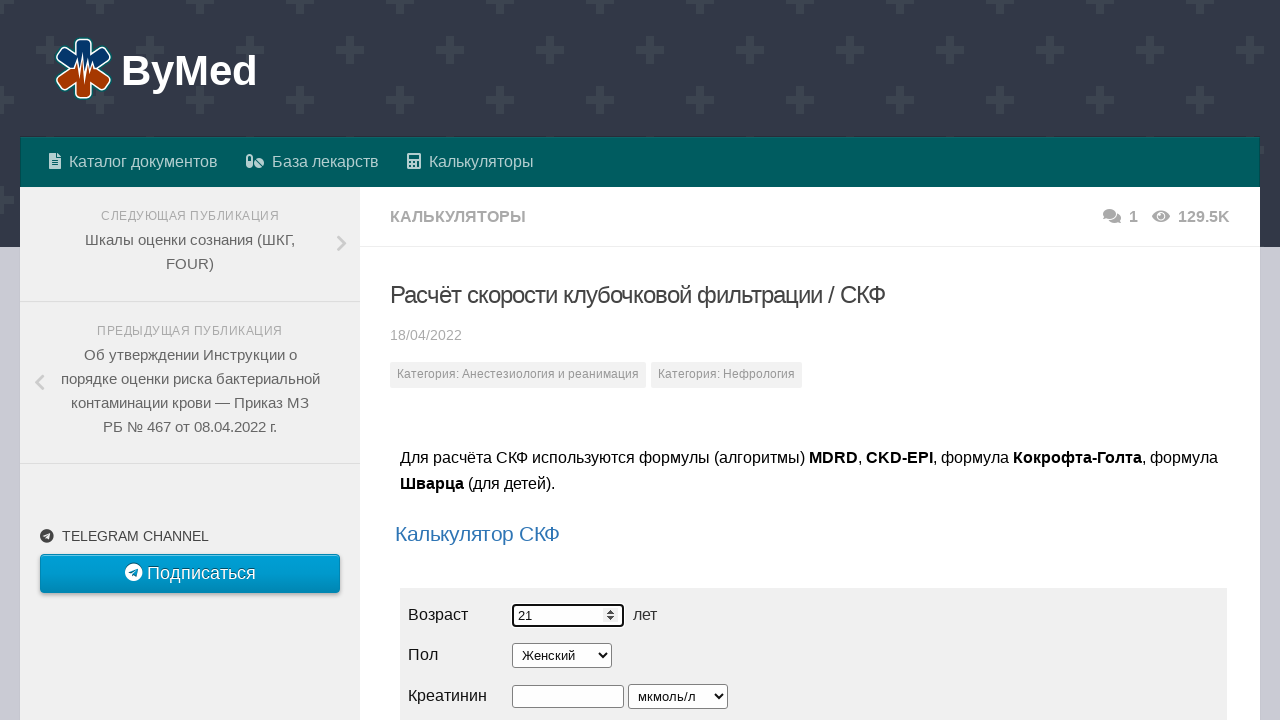

Entered creatinine level: 85 on iframe[src] >> nth=0 >> internal:control=enter-frame >> #cr
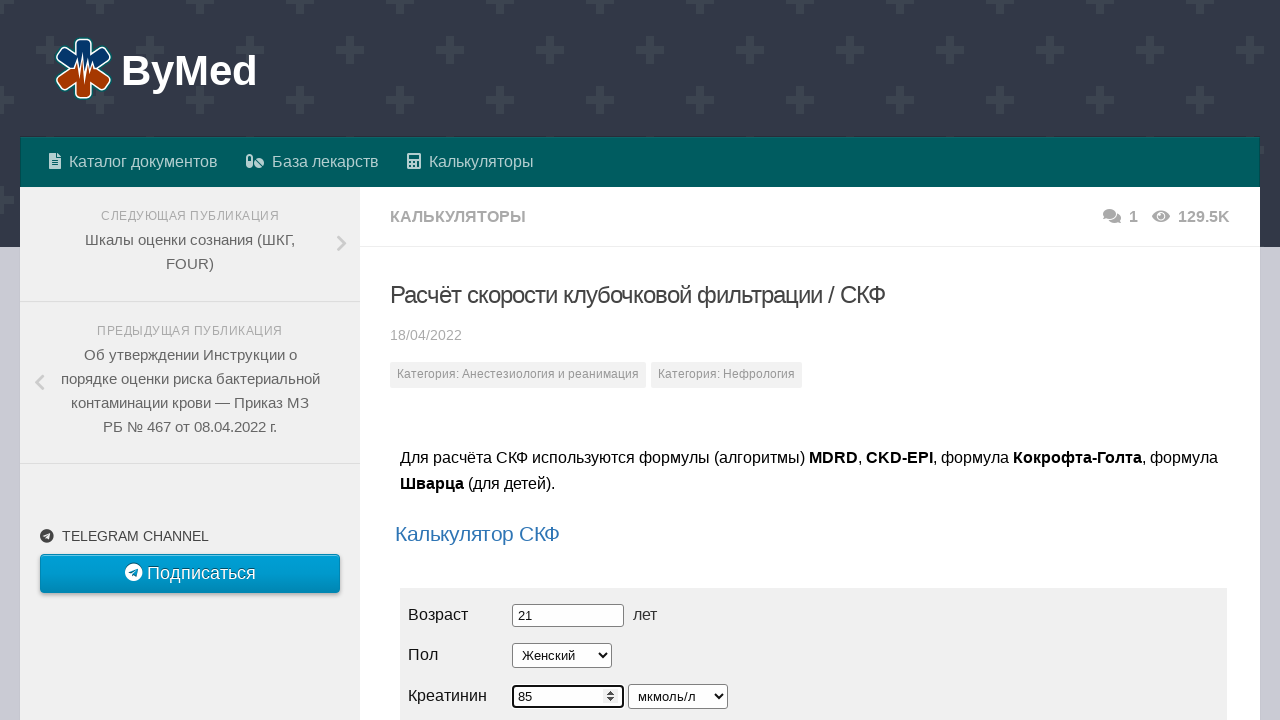

Selected creatinine unit (first option) on iframe[src] >> nth=0 >> internal:control=enter-frame >> #cr-size
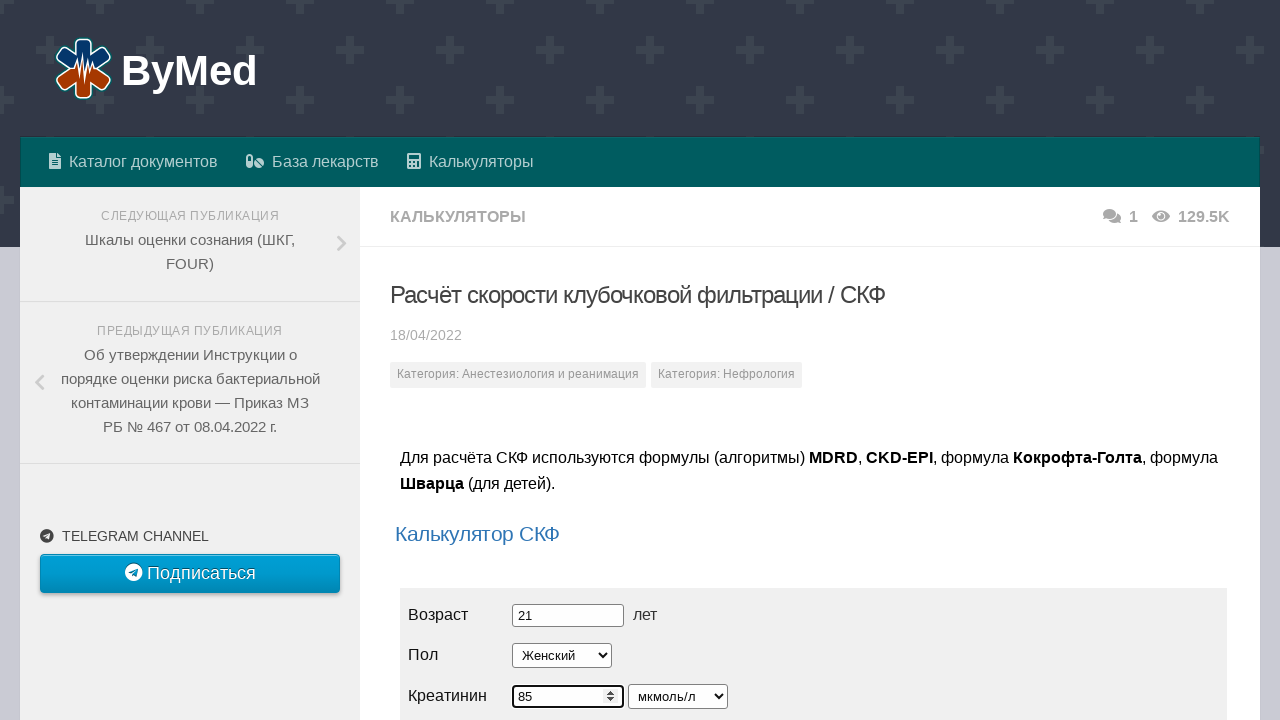

Selected race: Other on iframe[src] >> nth=0 >> internal:control=enter-frame >> #race
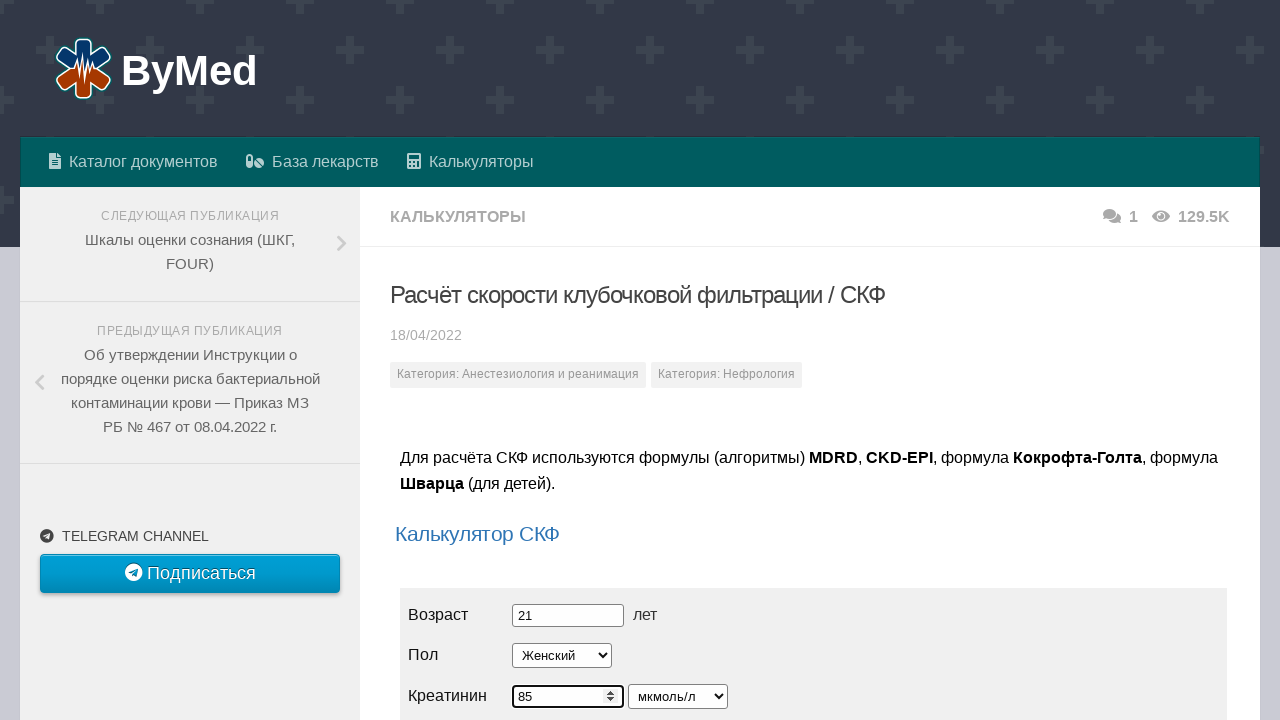

Entered mass: 48 on iframe[src] >> nth=0 >> internal:control=enter-frame >> #mass
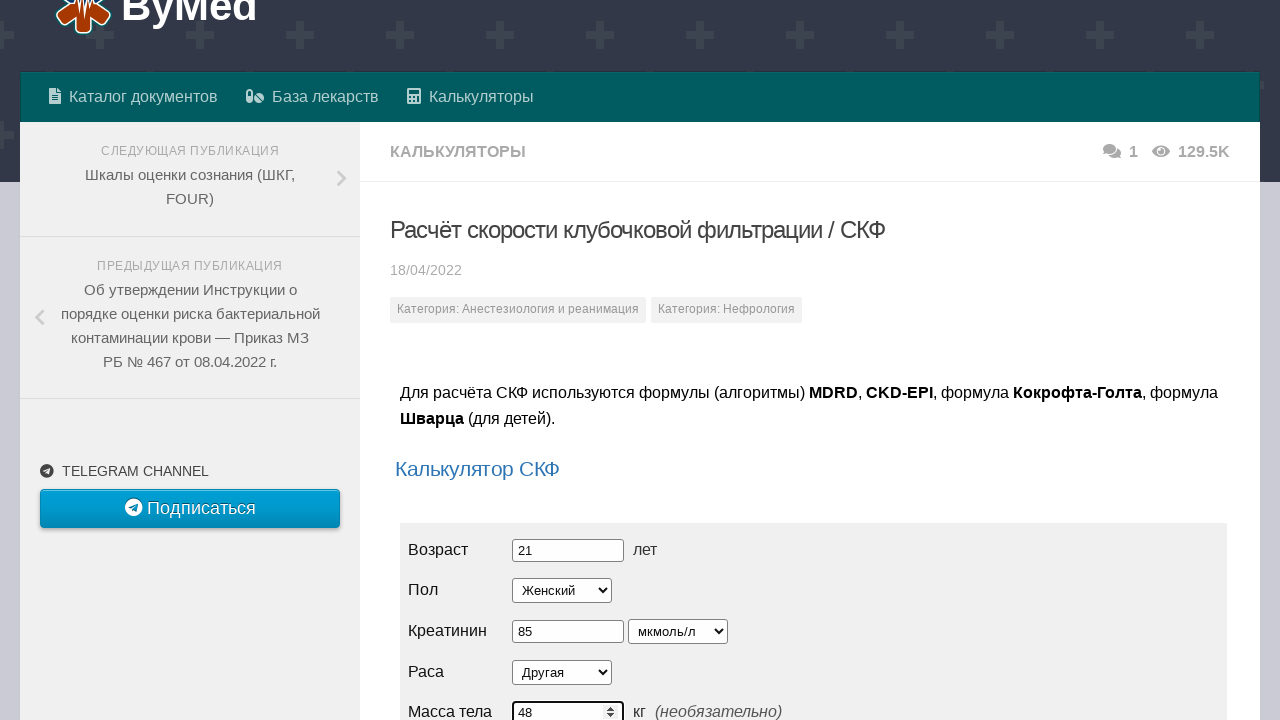

Entered height: 158 on iframe[src] >> nth=0 >> internal:control=enter-frame >> #grow
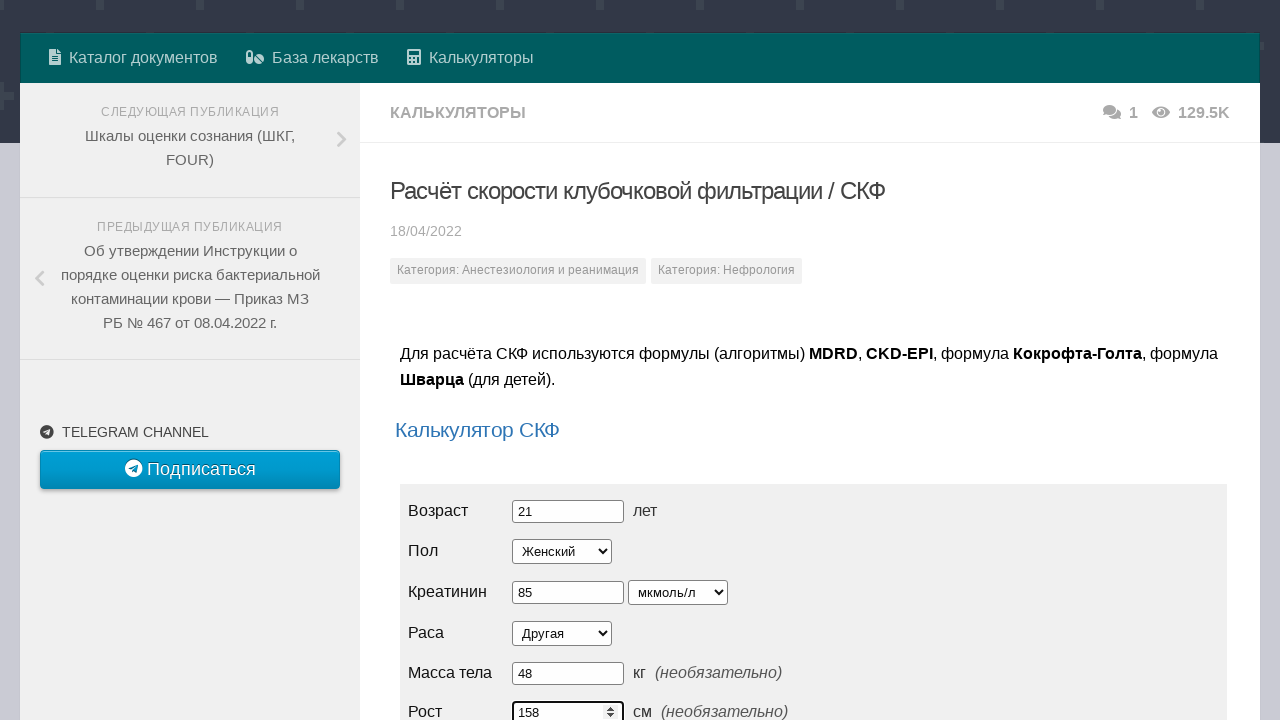

Clicked calculate button at (455, 361) on iframe[src] >> nth=0 >> internal:control=enter-frame >> button:text('Рассчитать'
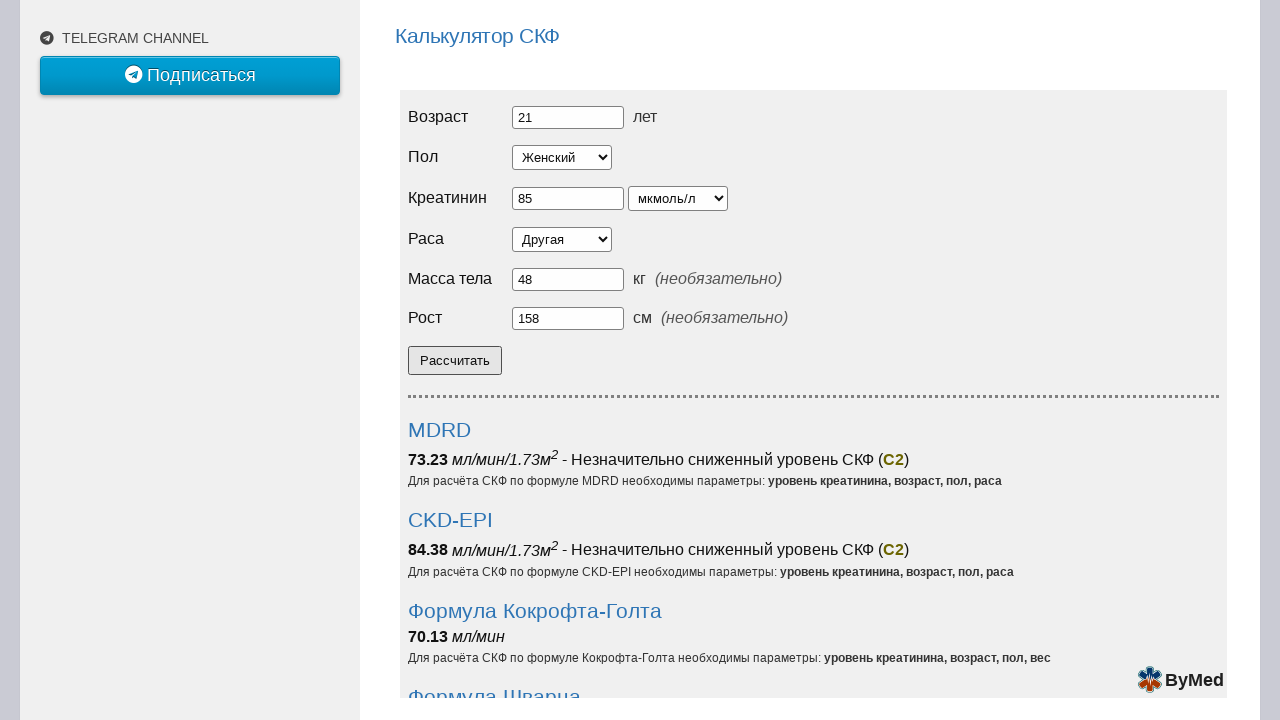

GFR calculation results appeared
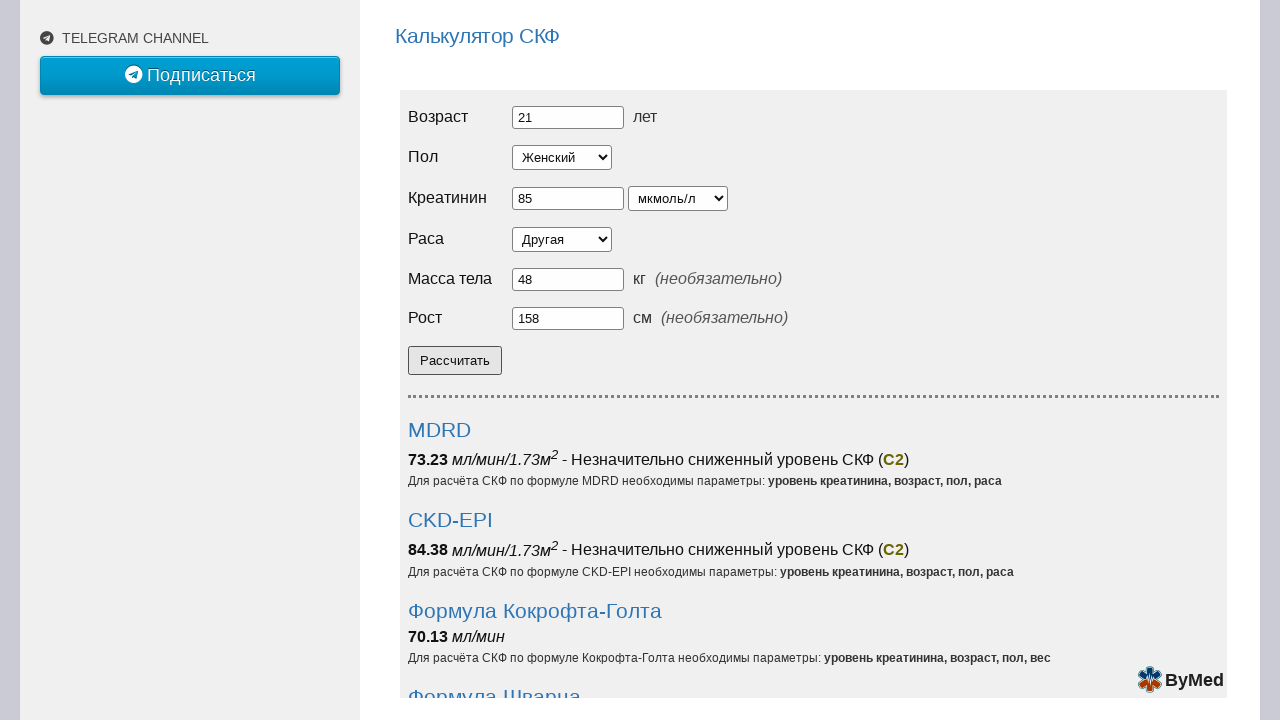

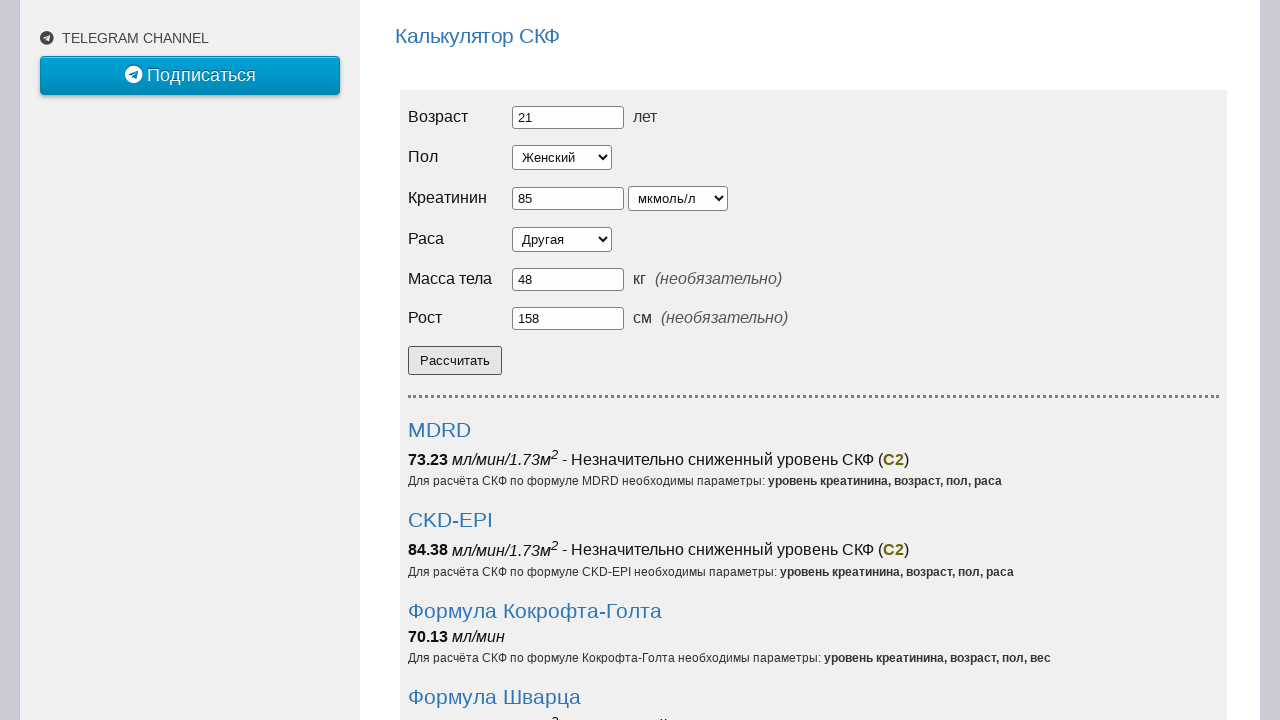